Tests filling out a sign-up form on a Selenium training website that has dynamic element attributes, then verifies the success message appears after submission.

Starting URL: https://v1.training-support.net/selenium/dynamic-attributes

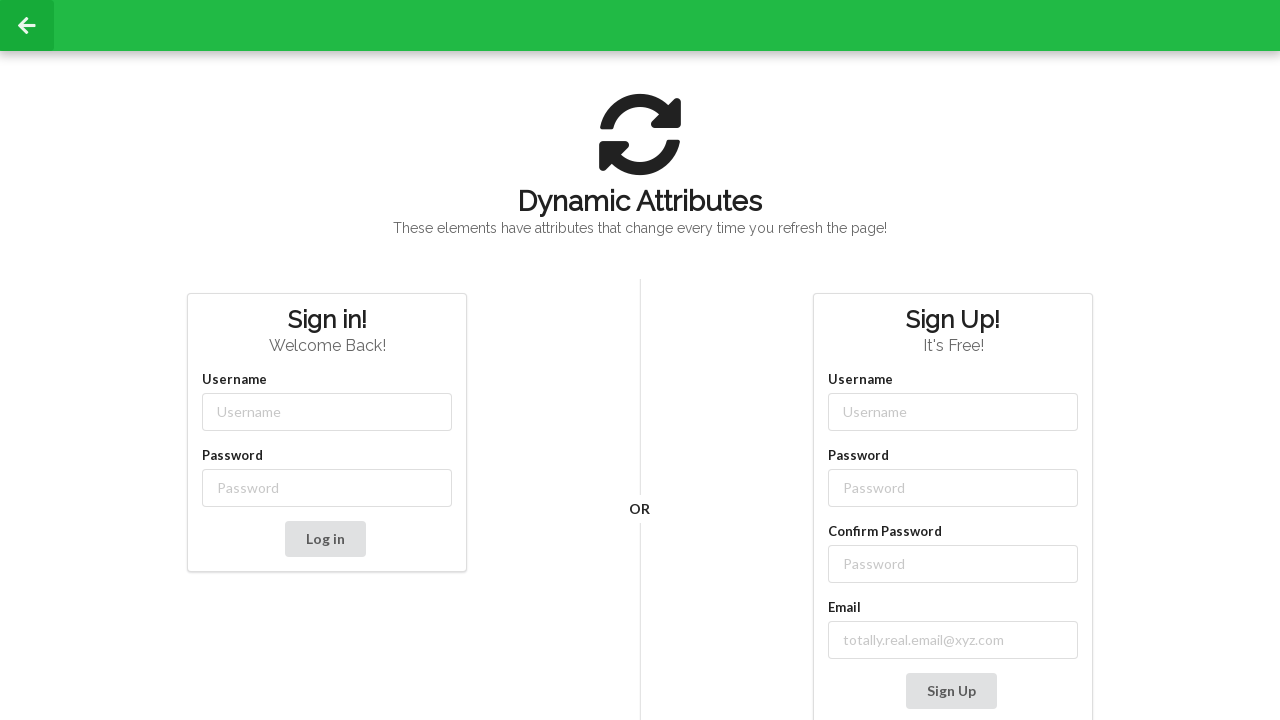

Navigated to dynamic attributes form page
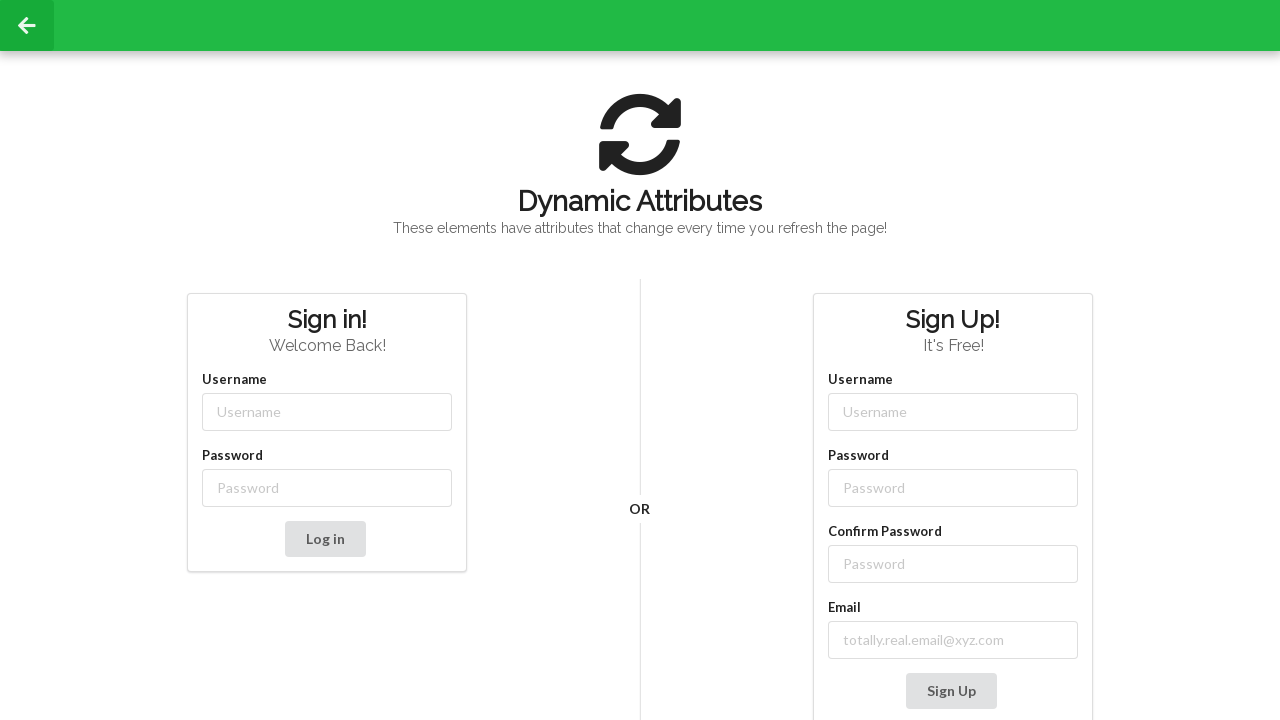

Filled username field with 'Midoriya' on input[class*='-username']
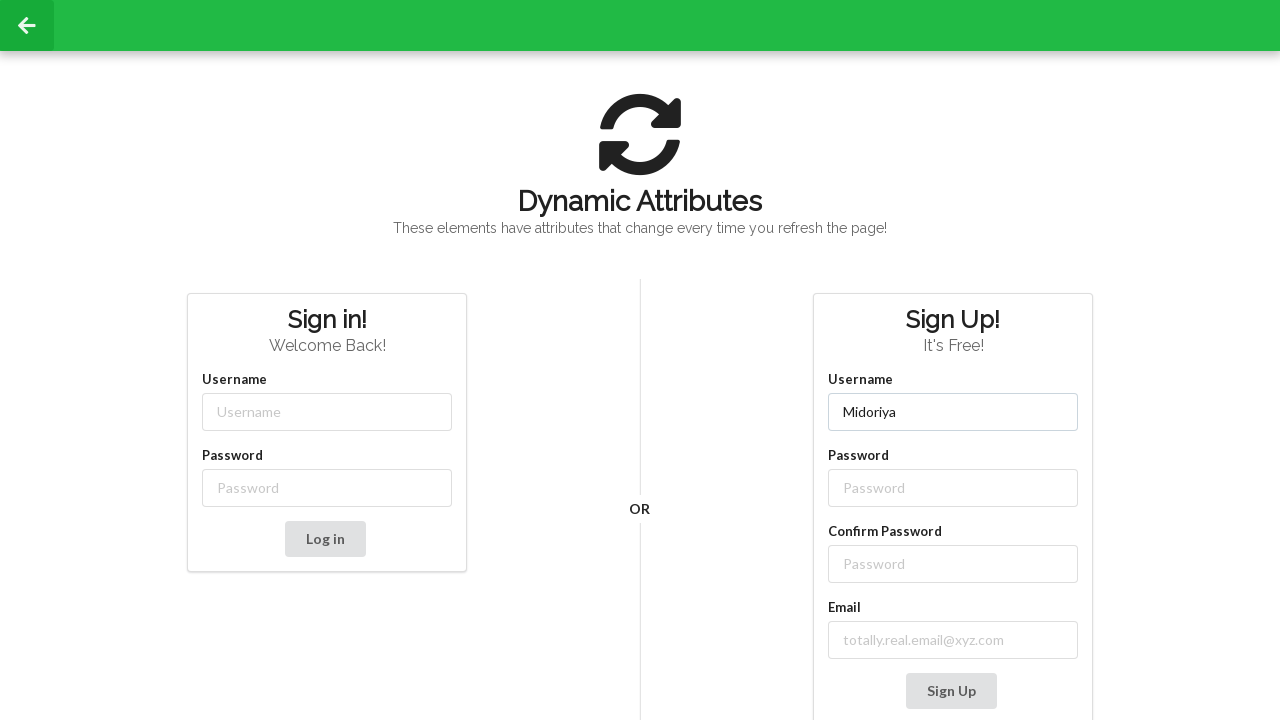

Filled password field with 'GoForIt123!' on input[class*='-password']
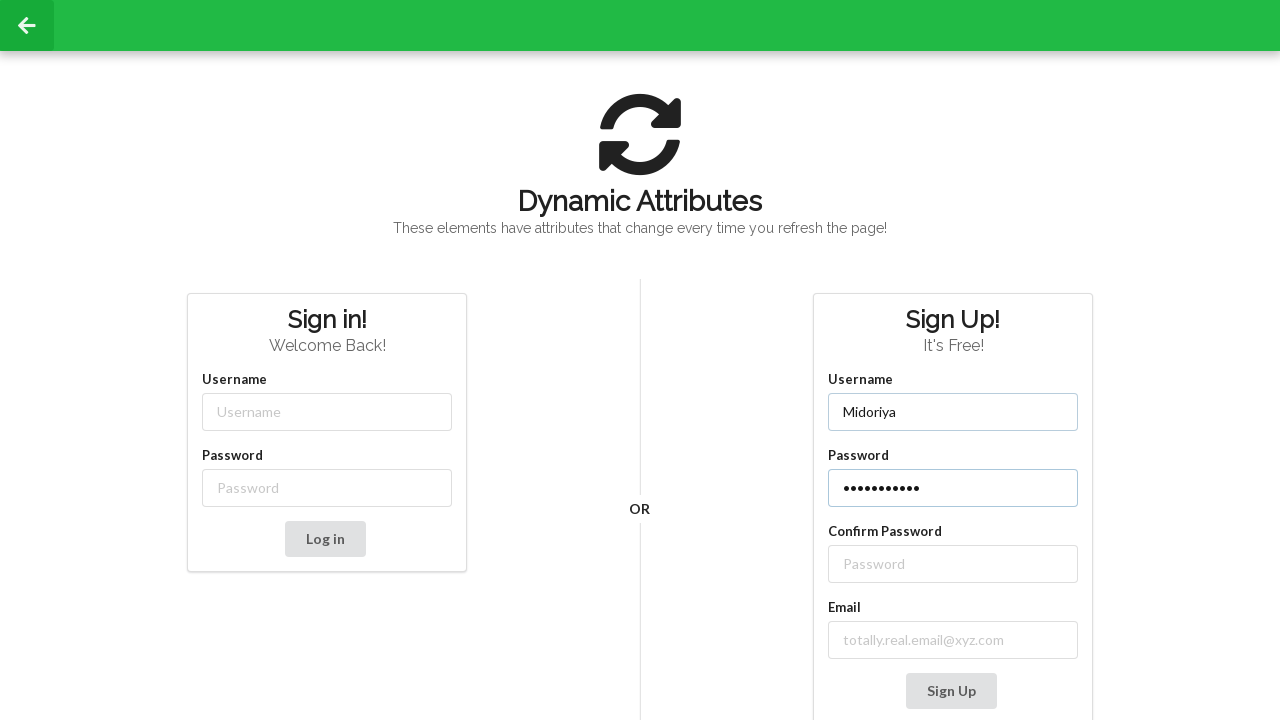

Filled confirm password field with 'GoForIt123!' on //label[contains(text(), 'Confirm Password')]//following::input
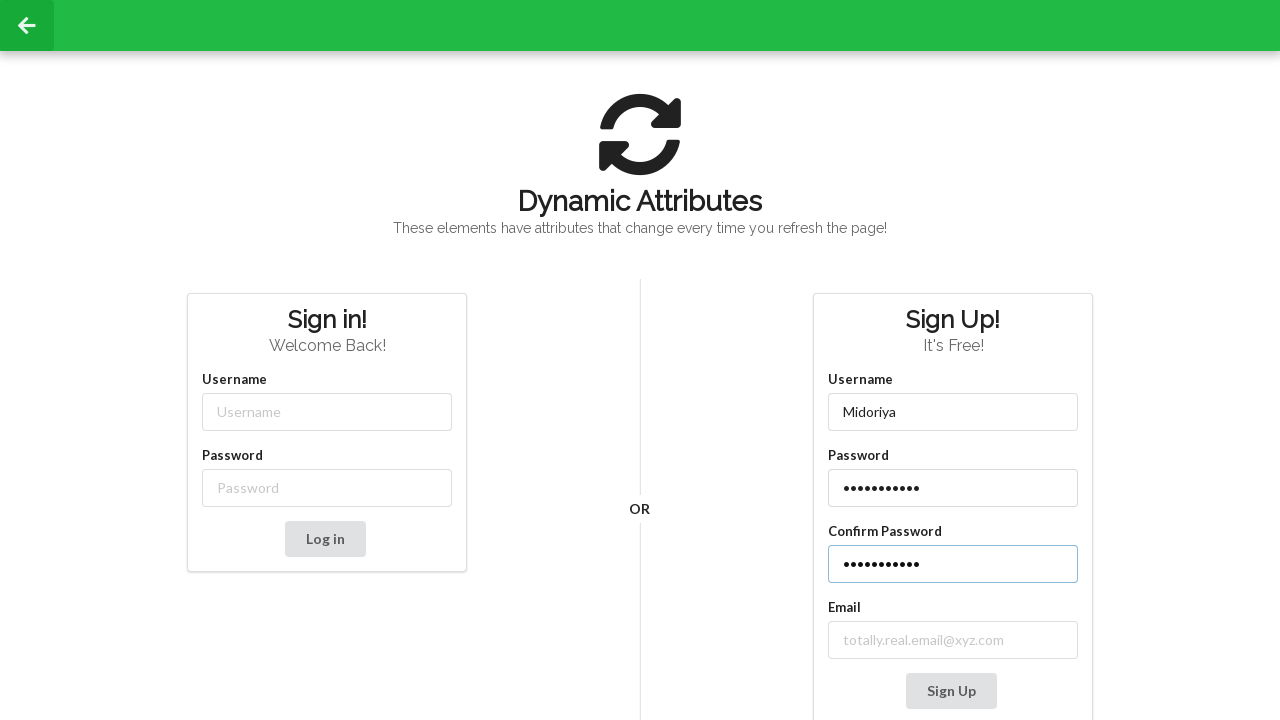

Filled email field with 'midoriya@academy.edu' on input[class*='email-']
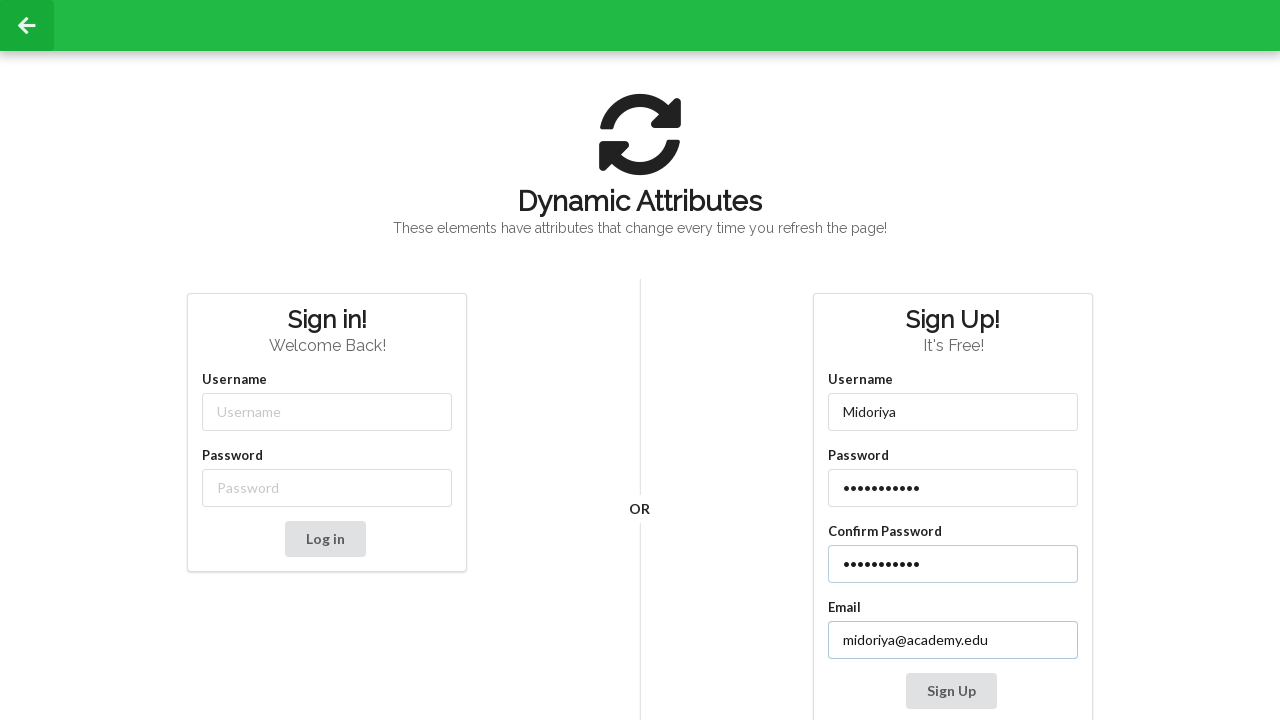

Clicked Sign Up button to submit form at (951, 691) on button:text('Sign Up')
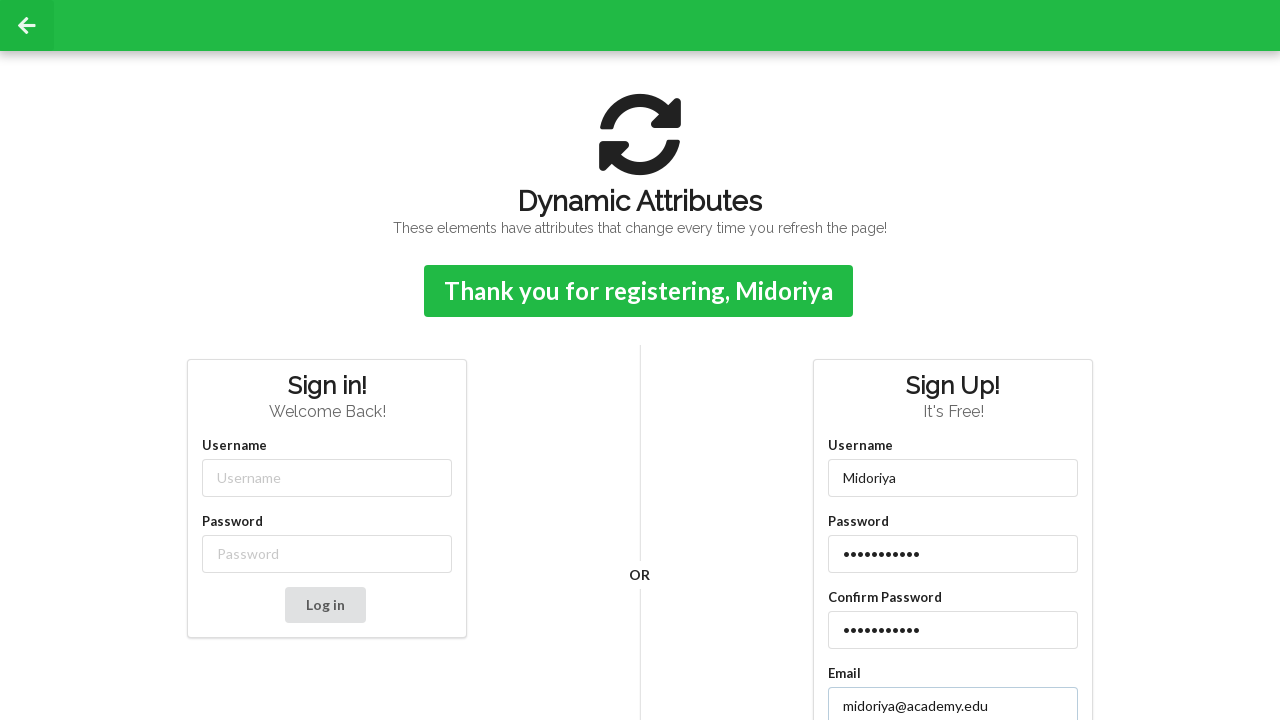

Success confirmation message appeared
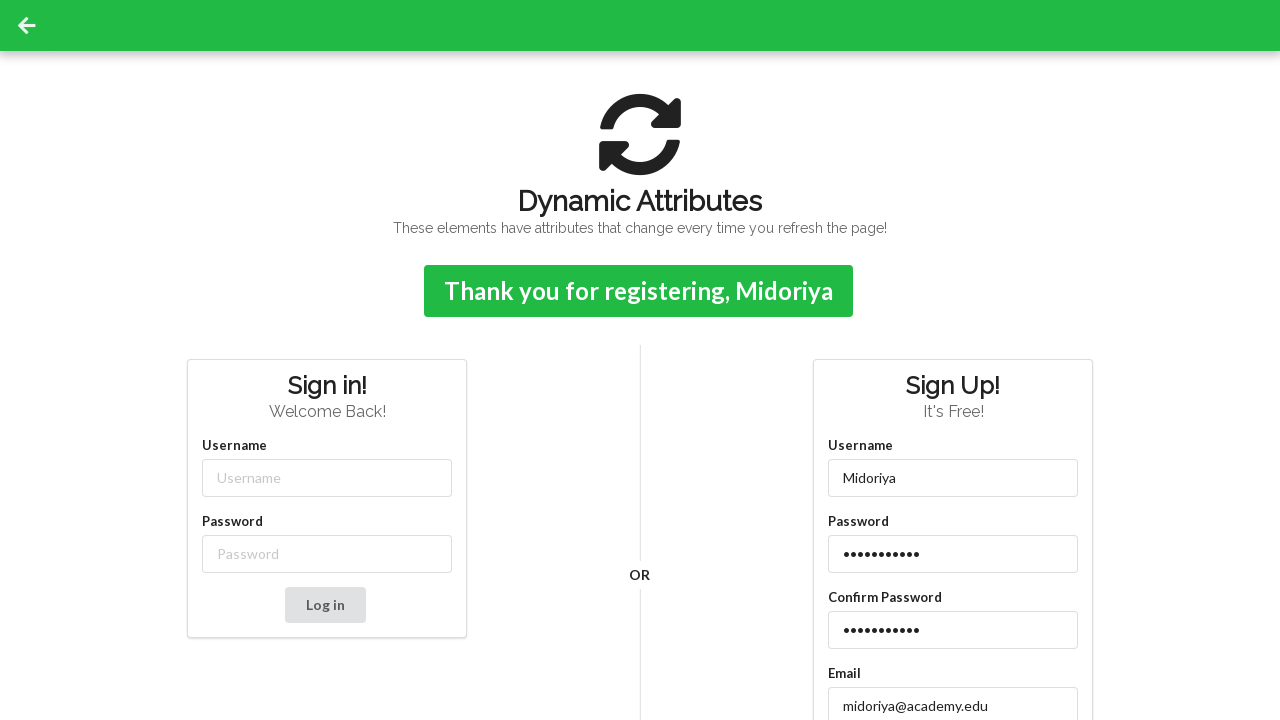

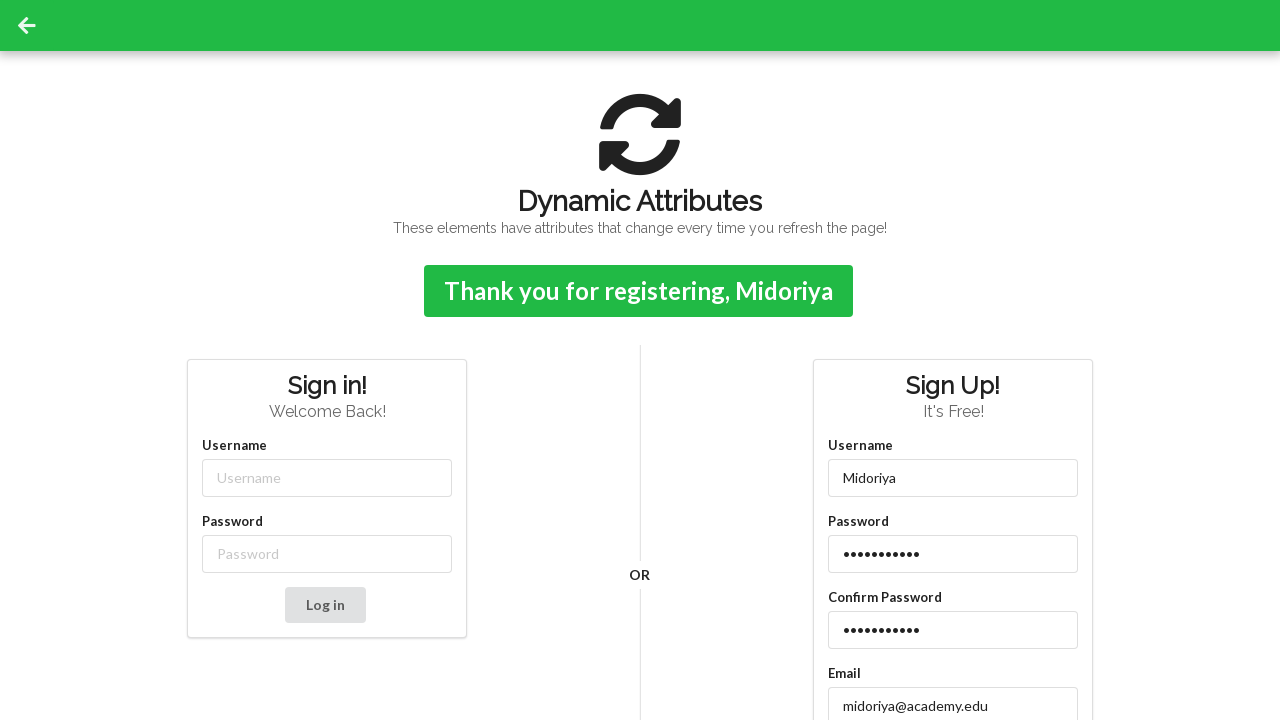